Tests JavaScript alert functionality by clicking a button that triggers an alert popup

Starting URL: https://the-internet.herokuapp.com/javascript_alerts

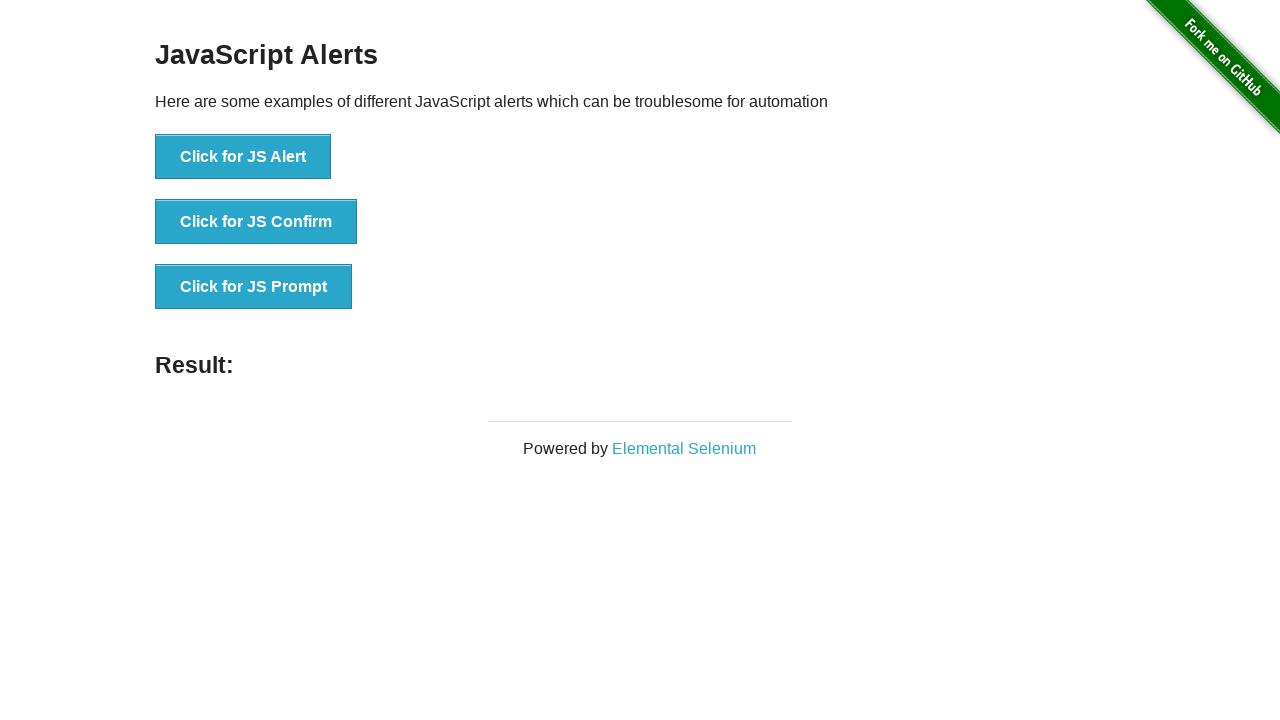

Clicked 'Click for JS Alert' button to trigger JavaScript alert popup at (243, 157) on xpath=//button[text()='Click for JS Alert']
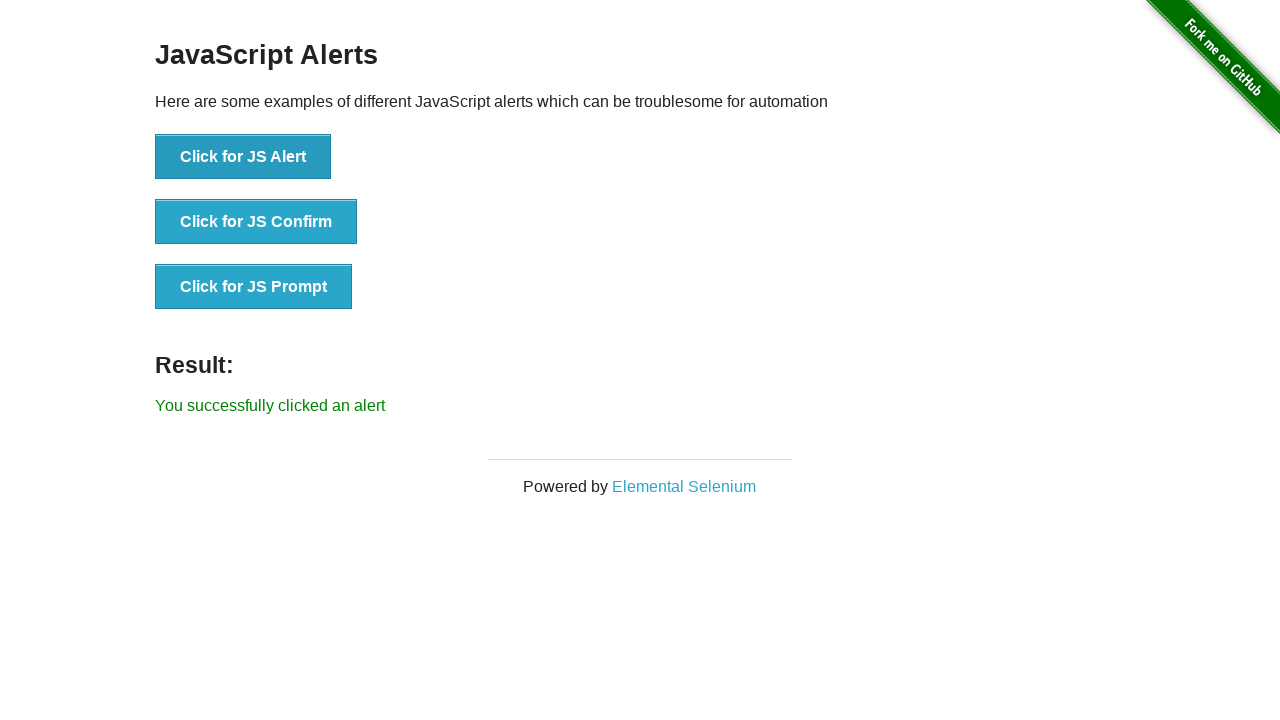

Waited 500ms for alert popup to appear
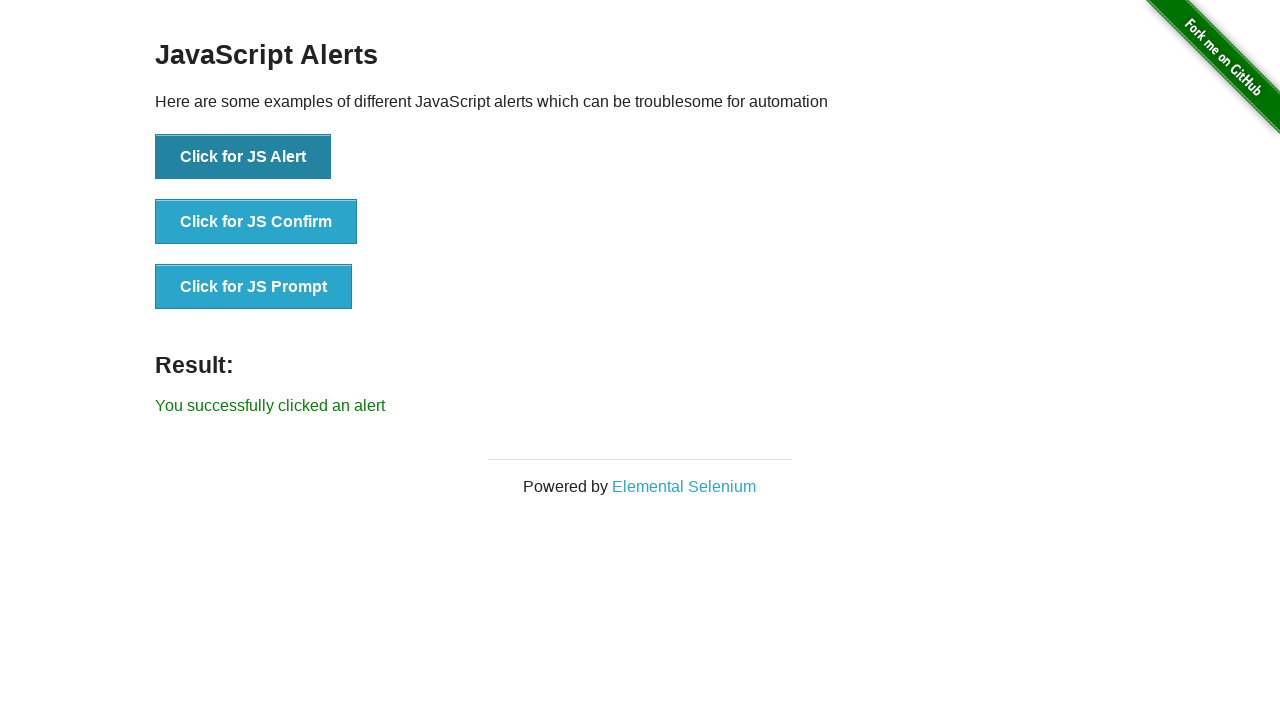

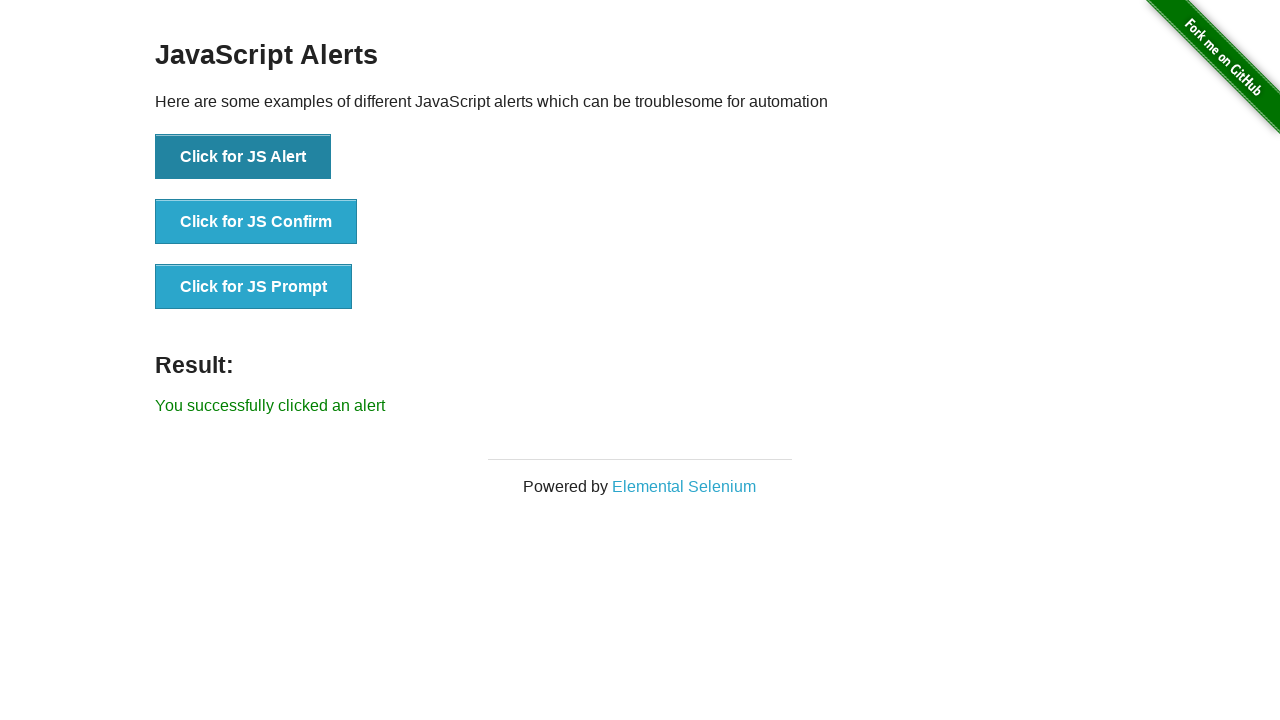